Navigates to Rahul Shetty Academy website and verifies the page loads by checking title and URL

Starting URL: https://rahulshettyacademy.com

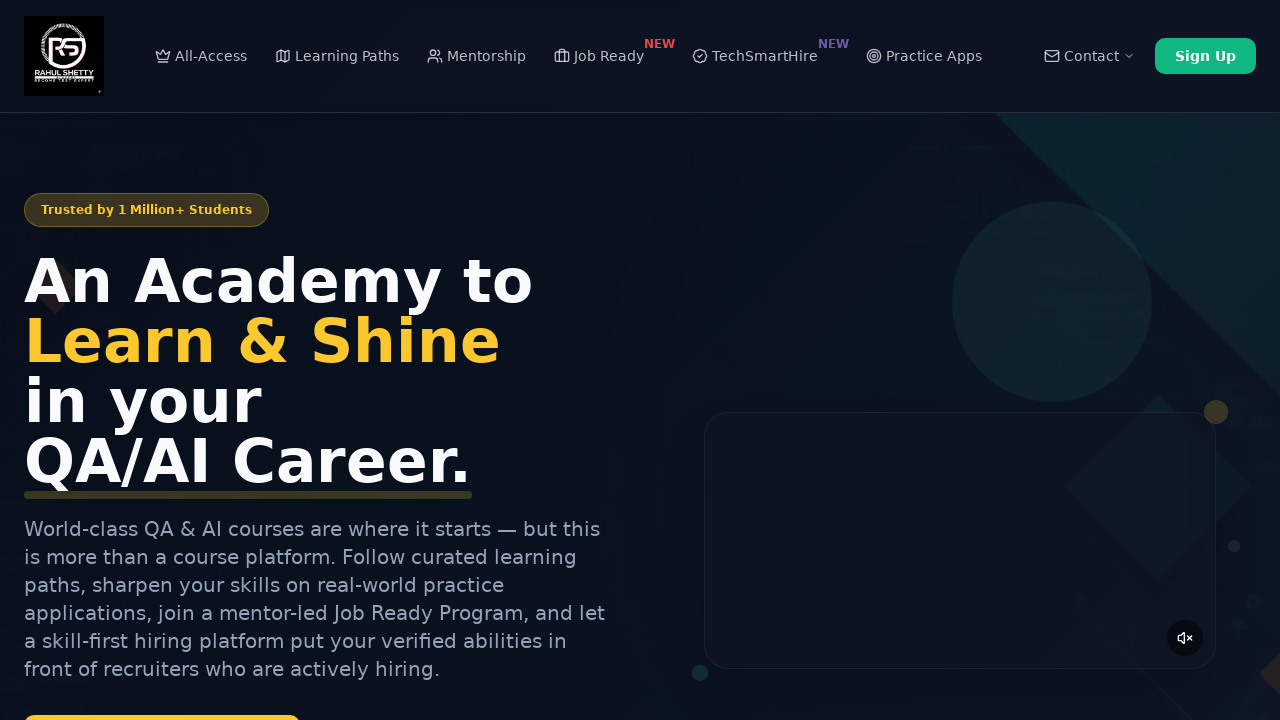

Retrieved page title
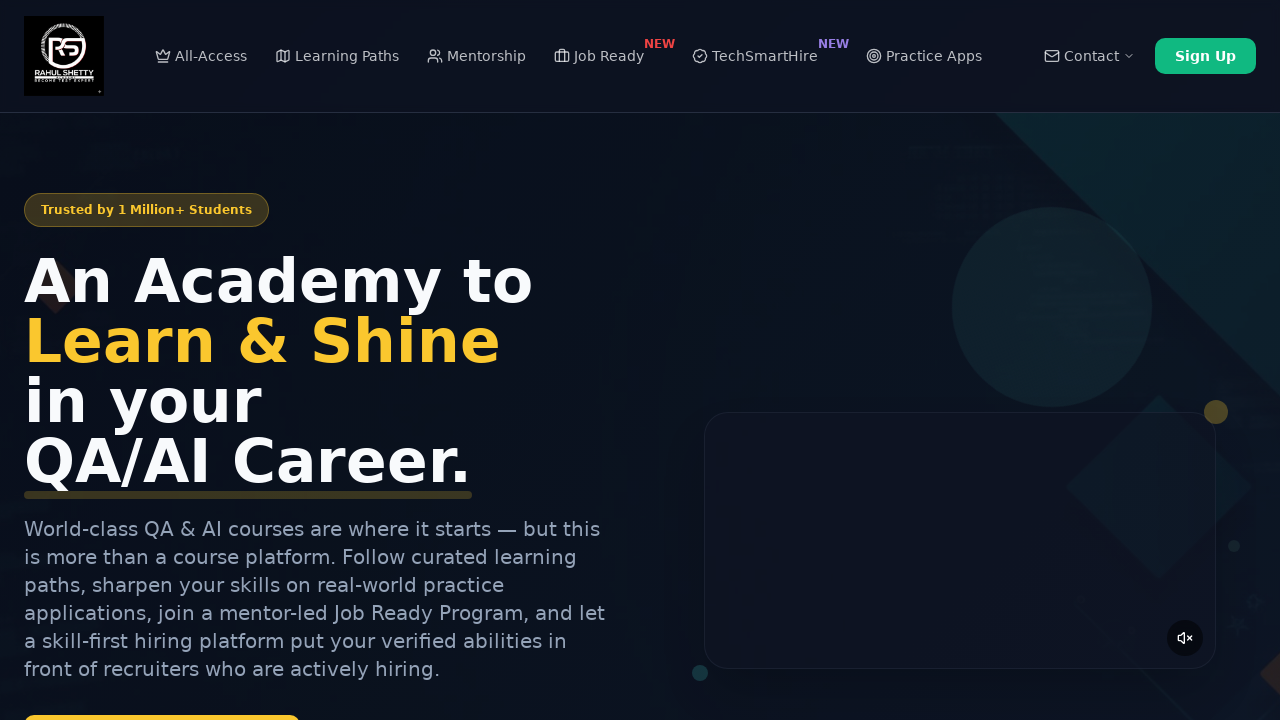

Retrieved current URL
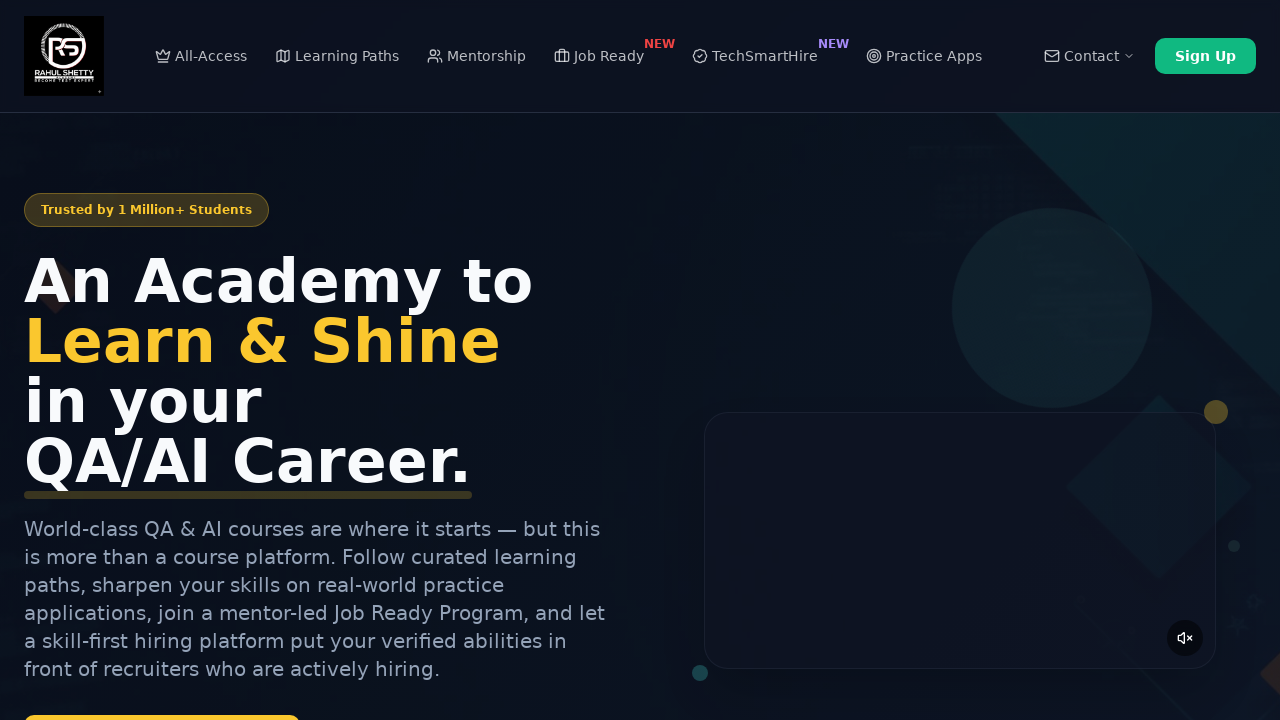

Printed page title: Rahul Shetty Academy | QA Automation, Playwright, AI Testing & Online Training
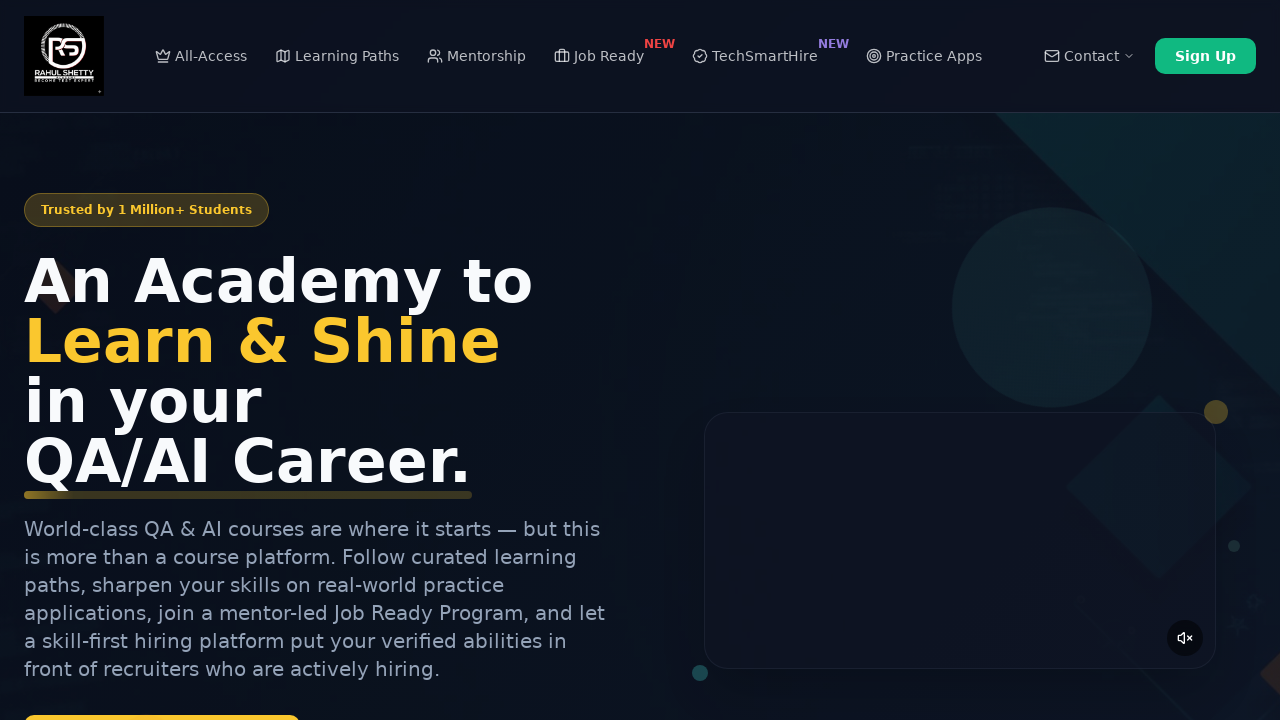

Printed current URL: https://rahulshettyacademy.com/
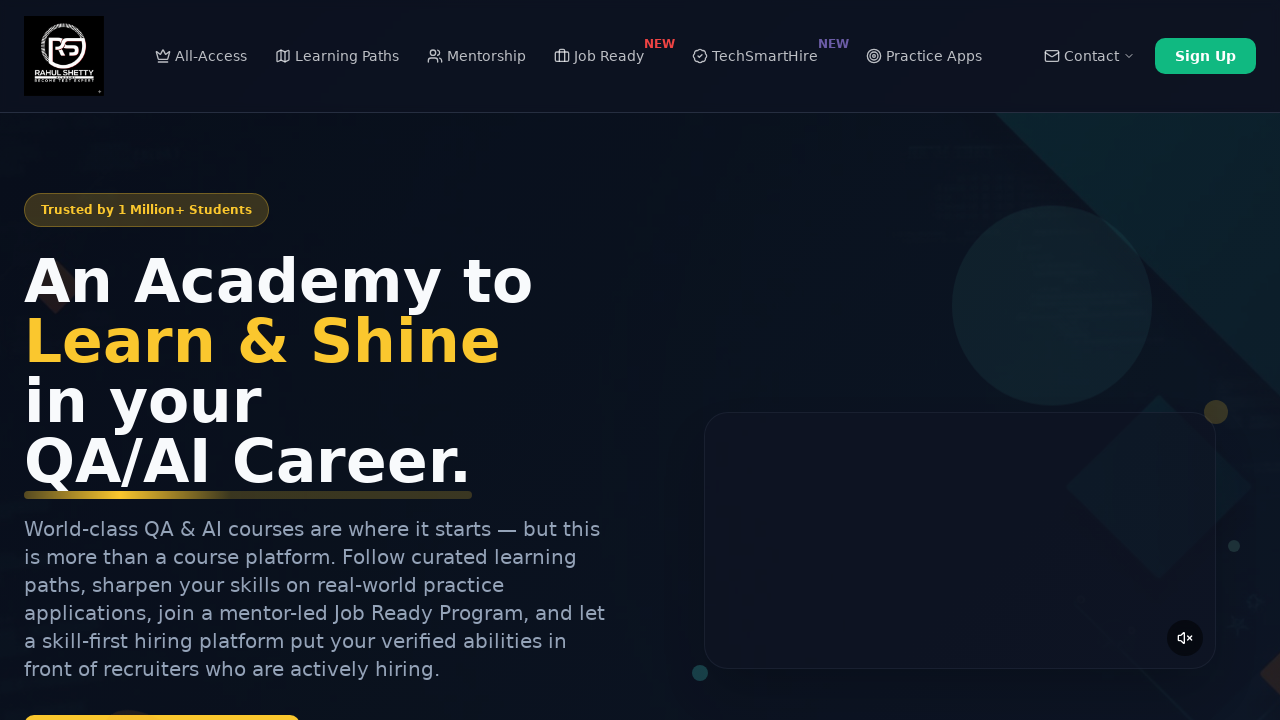

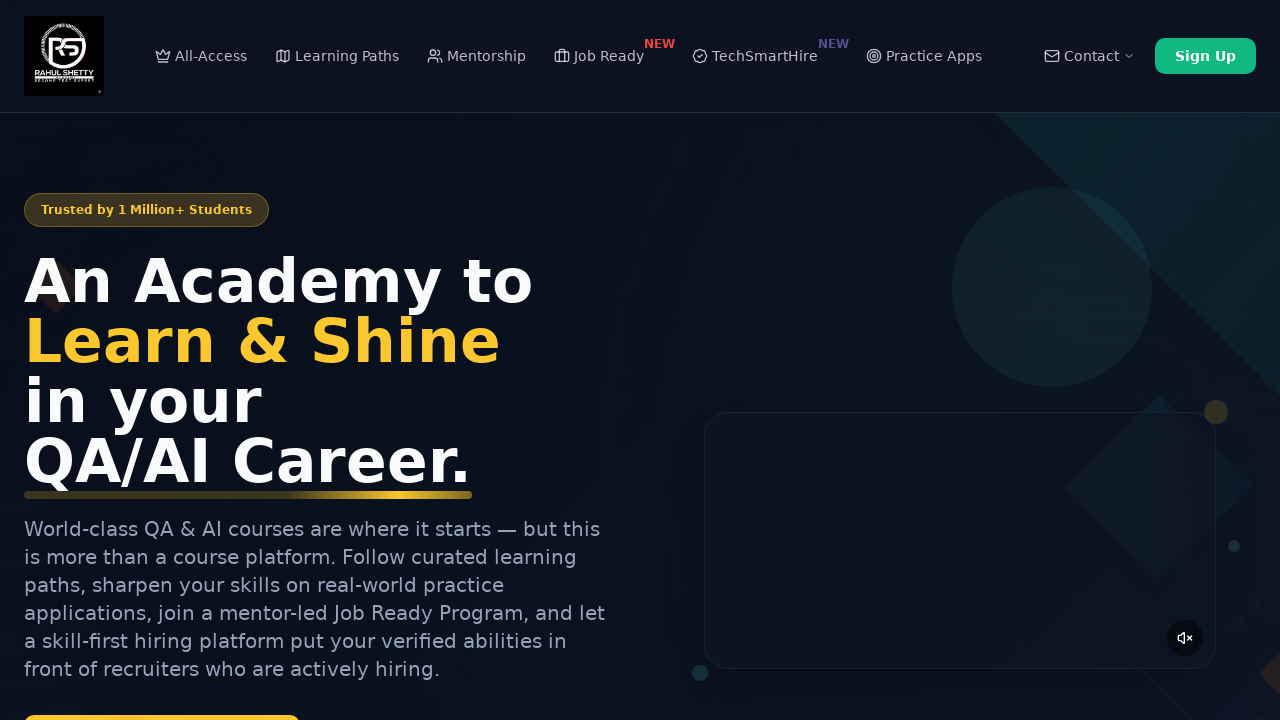